Tests editing a todo item by double-clicking and changing the text

Starting URL: https://demo.playwright.dev/todomvc

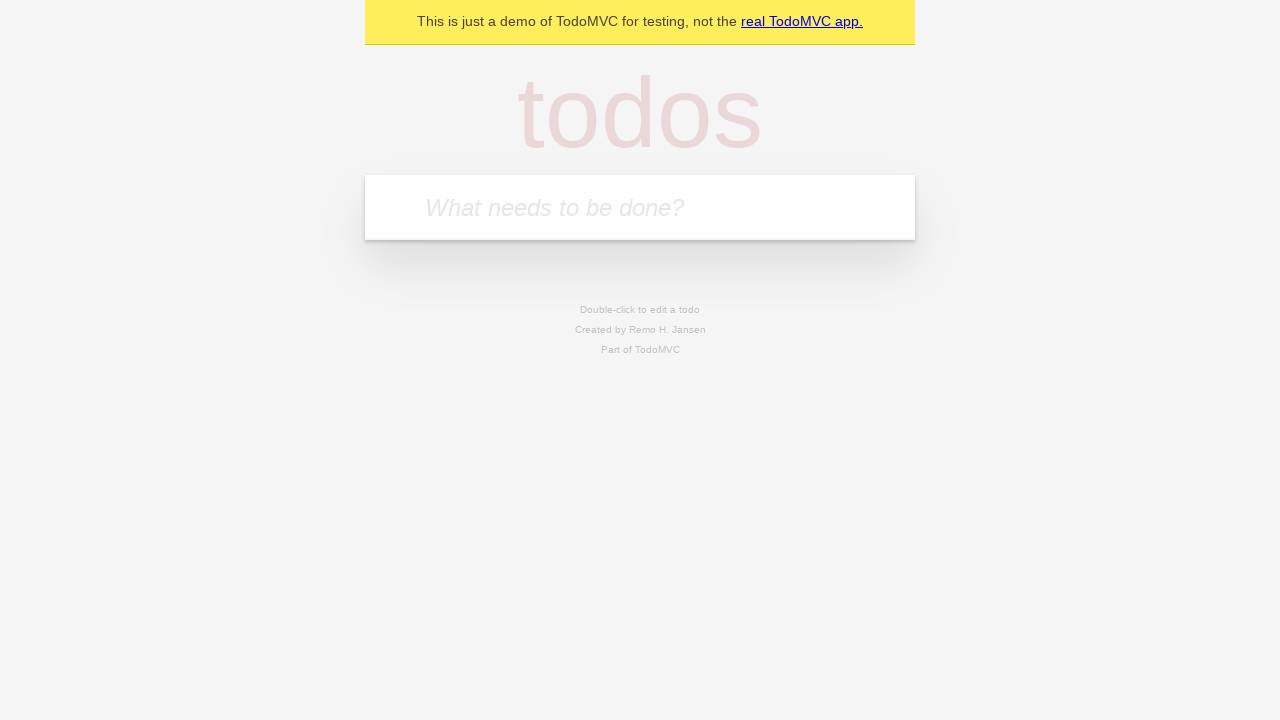

Filled todo input with 'buy some cheese' on internal:attr=[placeholder="What needs to be done?"i]
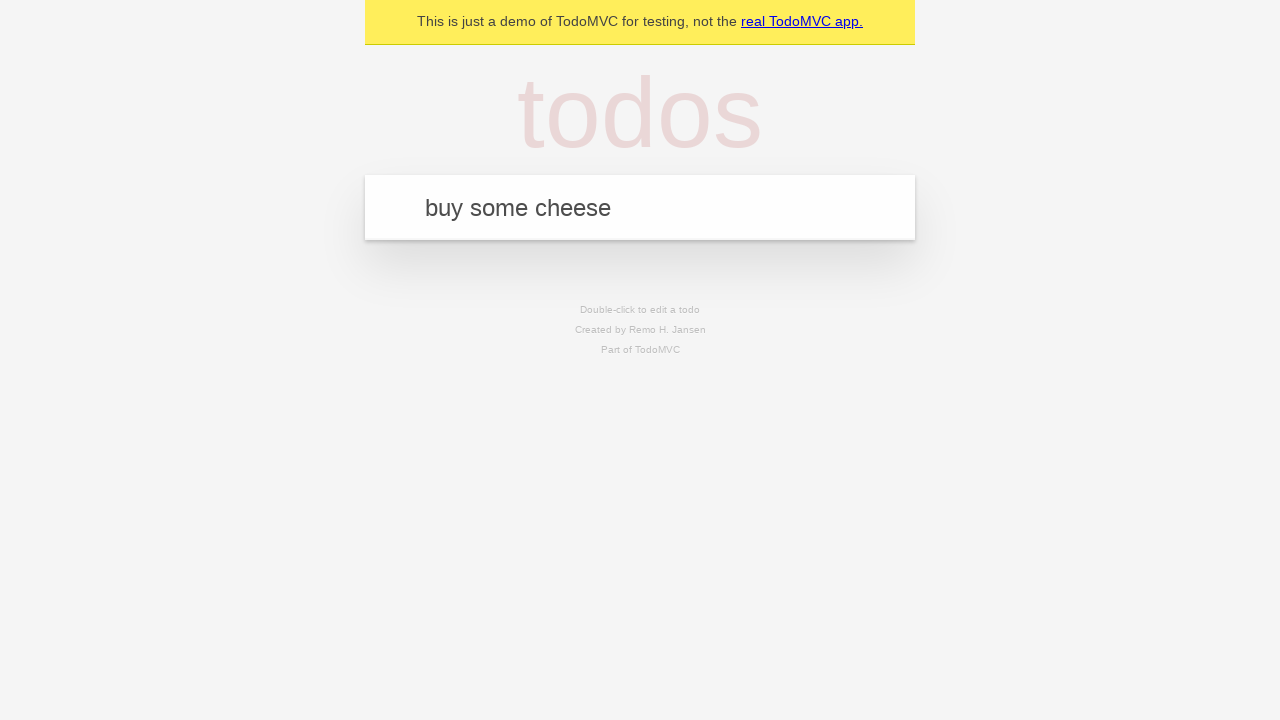

Pressed Enter to add first todo on internal:attr=[placeholder="What needs to be done?"i]
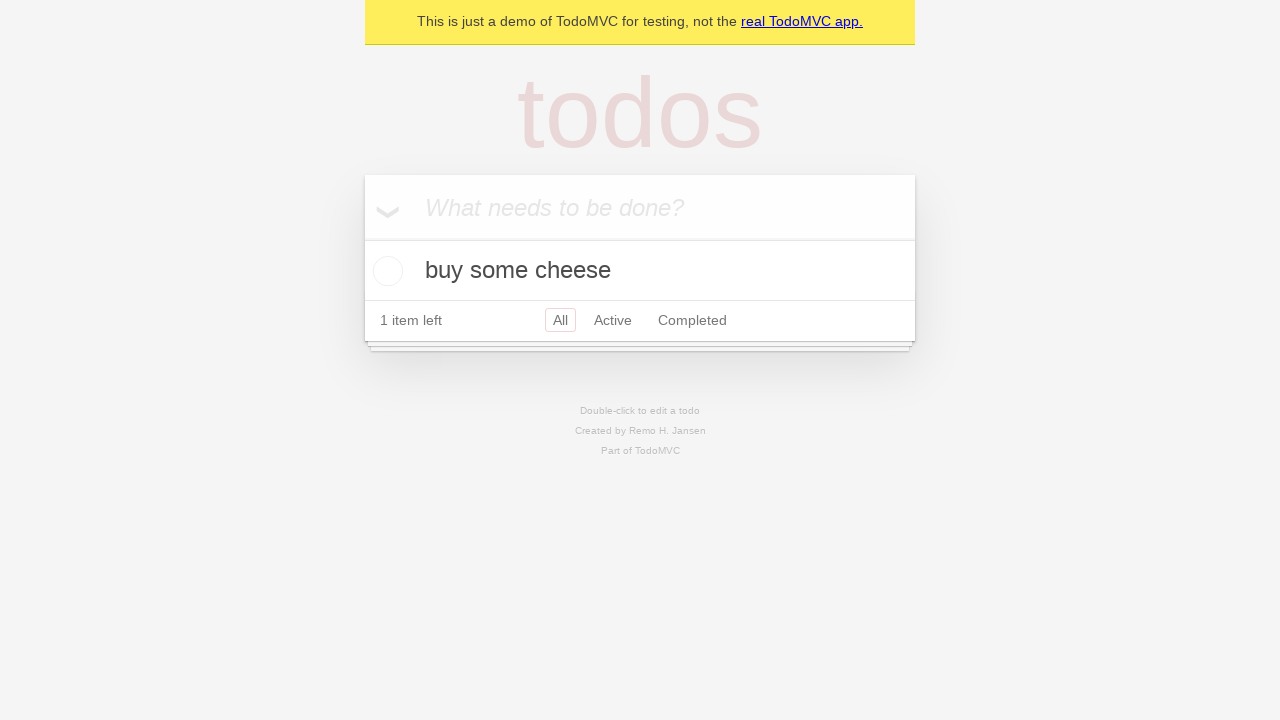

Filled todo input with 'feed the cat' on internal:attr=[placeholder="What needs to be done?"i]
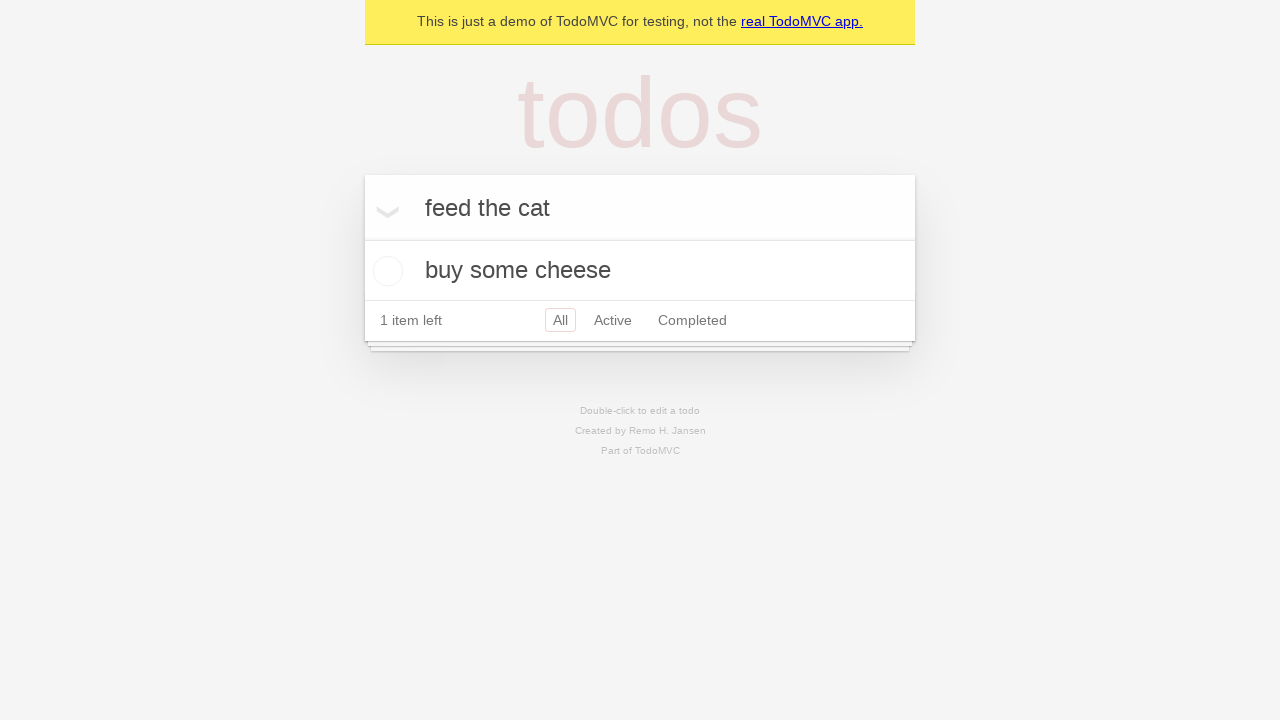

Pressed Enter to add second todo on internal:attr=[placeholder="What needs to be done?"i]
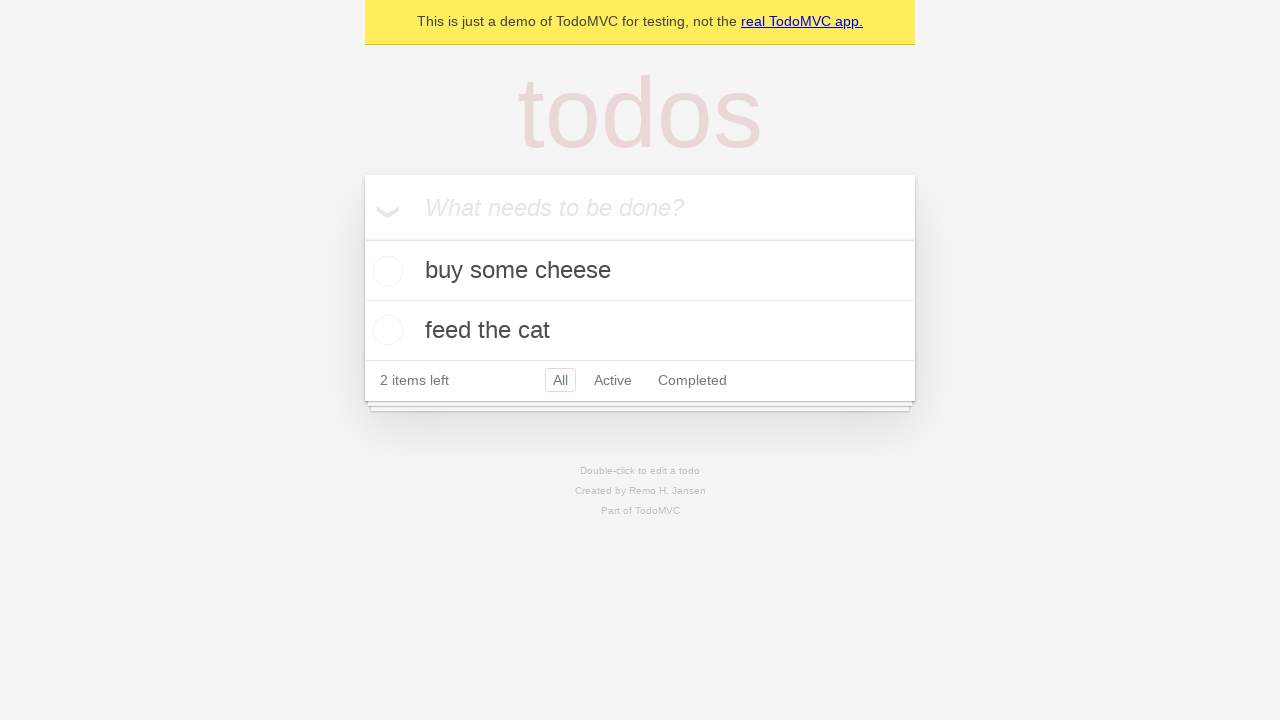

Filled todo input with 'book a doctors appointment' on internal:attr=[placeholder="What needs to be done?"i]
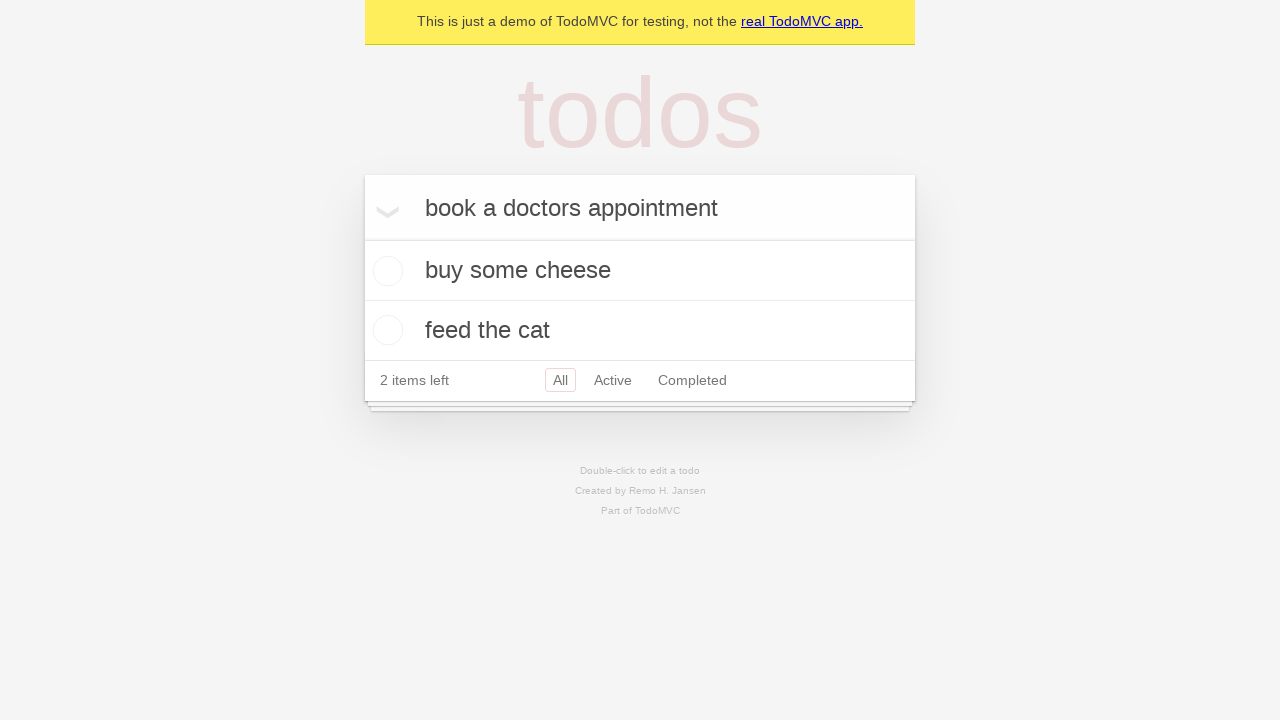

Pressed Enter to add third todo on internal:attr=[placeholder="What needs to be done?"i]
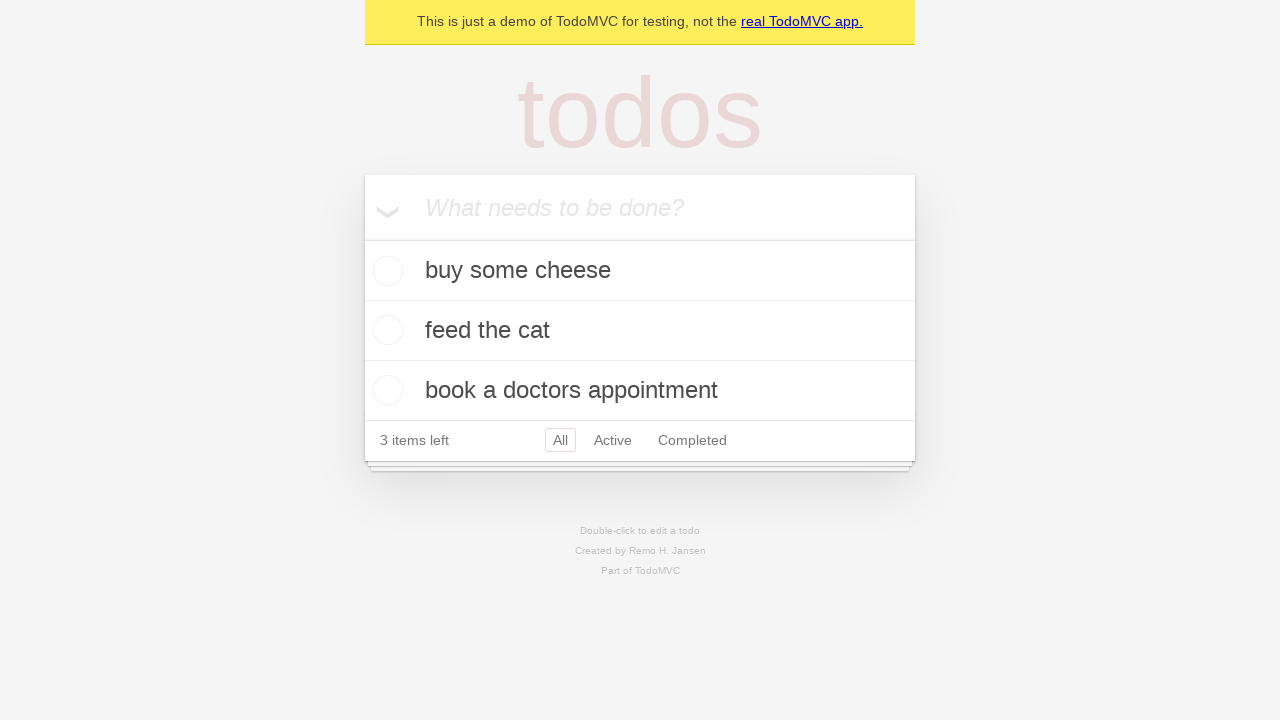

Double-clicked second todo item to enter edit mode at (640, 331) on internal:testid=[data-testid="todo-item"s] >> nth=1
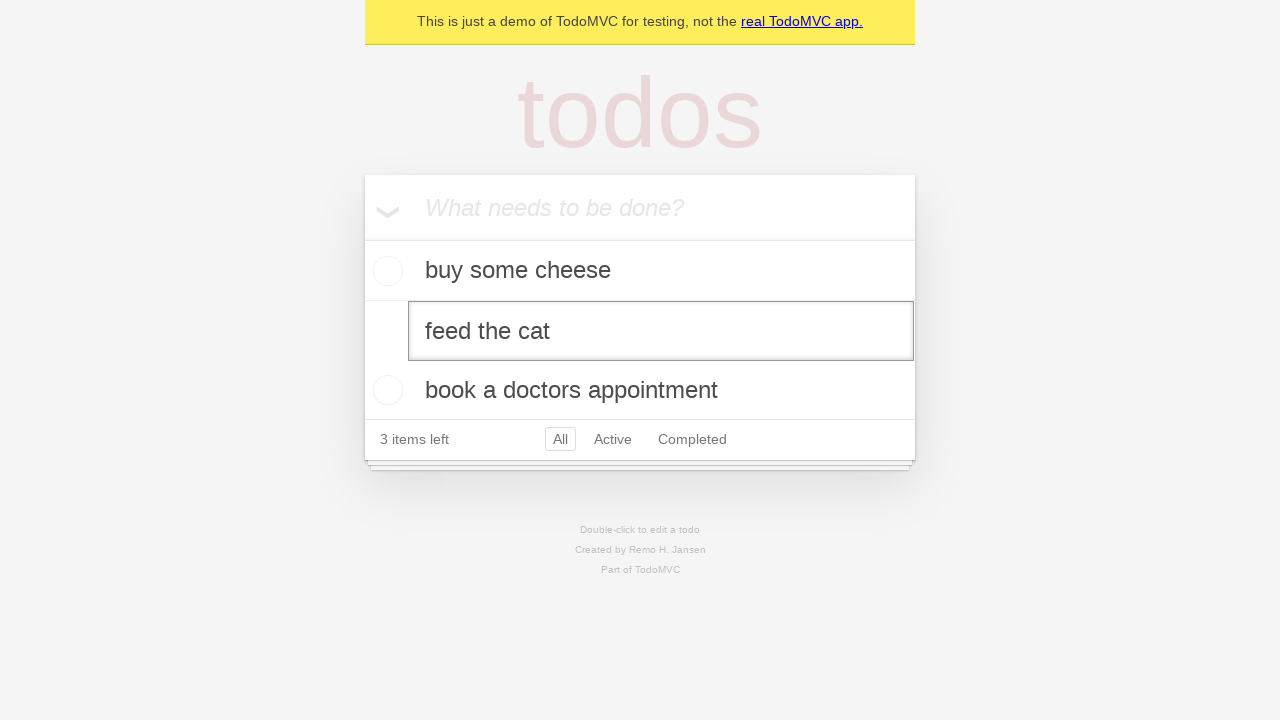

Changed todo text to 'buy some sausages' on internal:testid=[data-testid="todo-item"s] >> nth=1 >> internal:role=textbox[nam
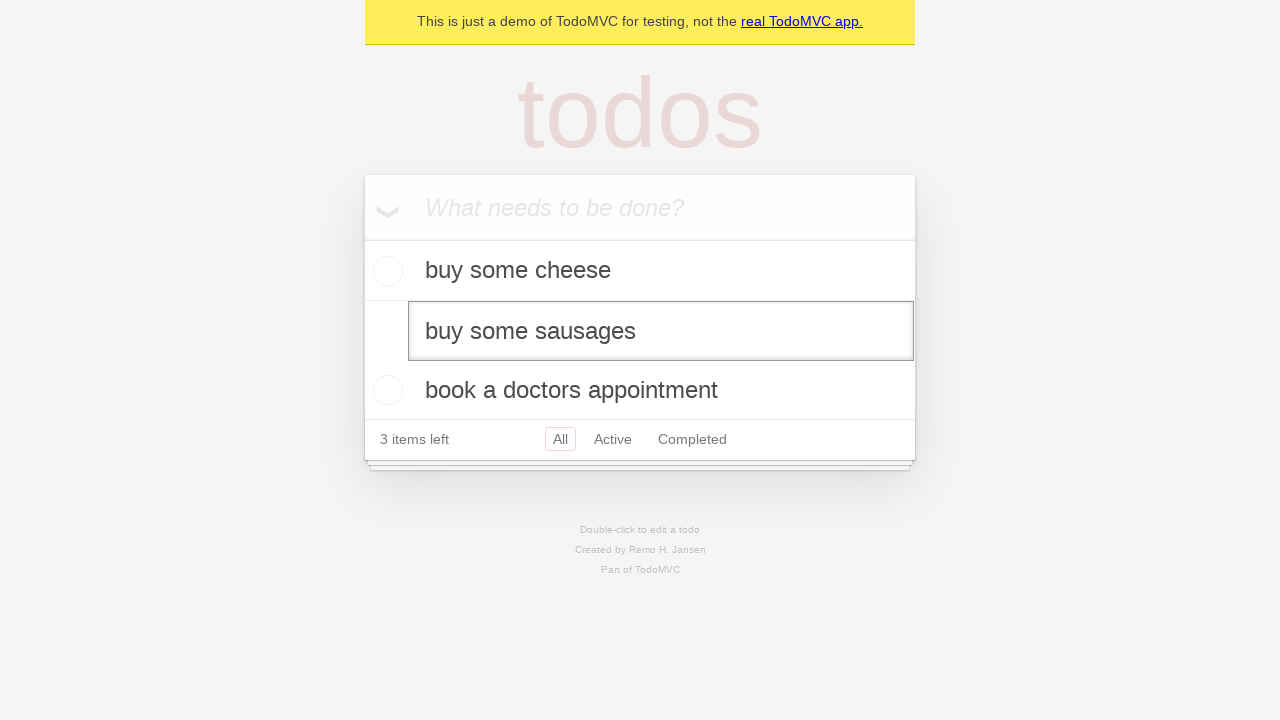

Pressed Enter to confirm todo edit on internal:testid=[data-testid="todo-item"s] >> nth=1 >> internal:role=textbox[nam
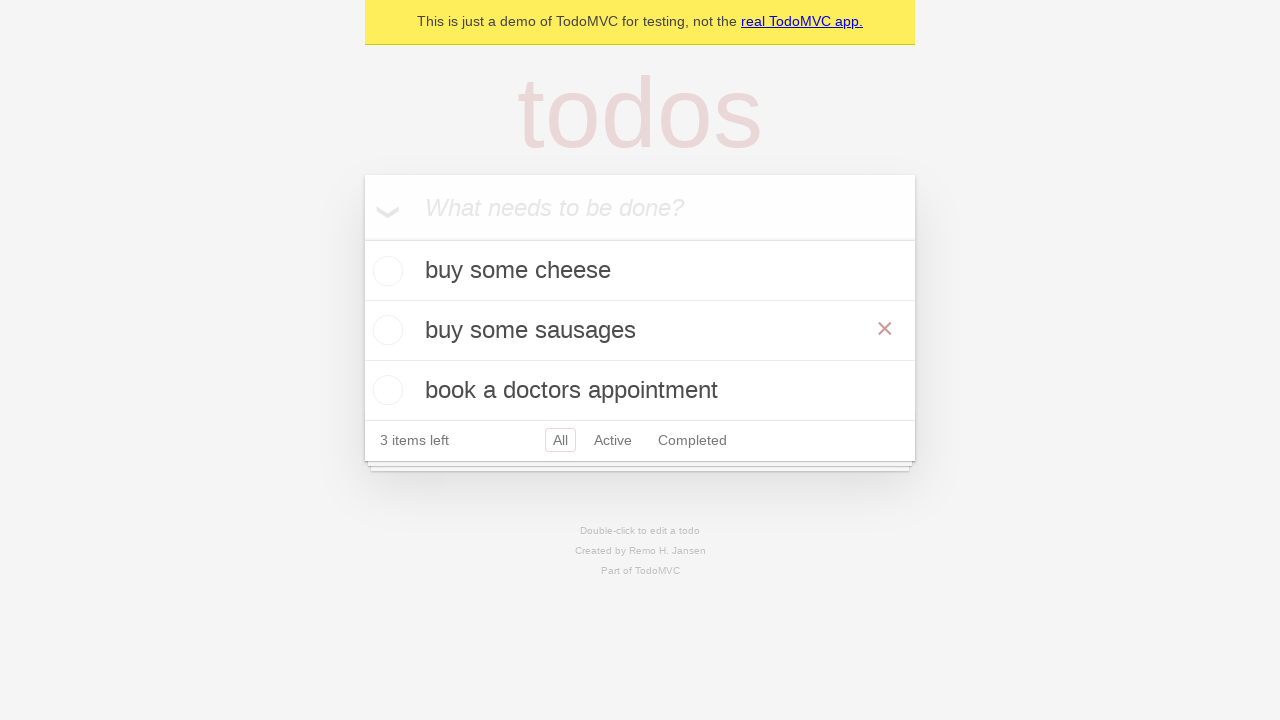

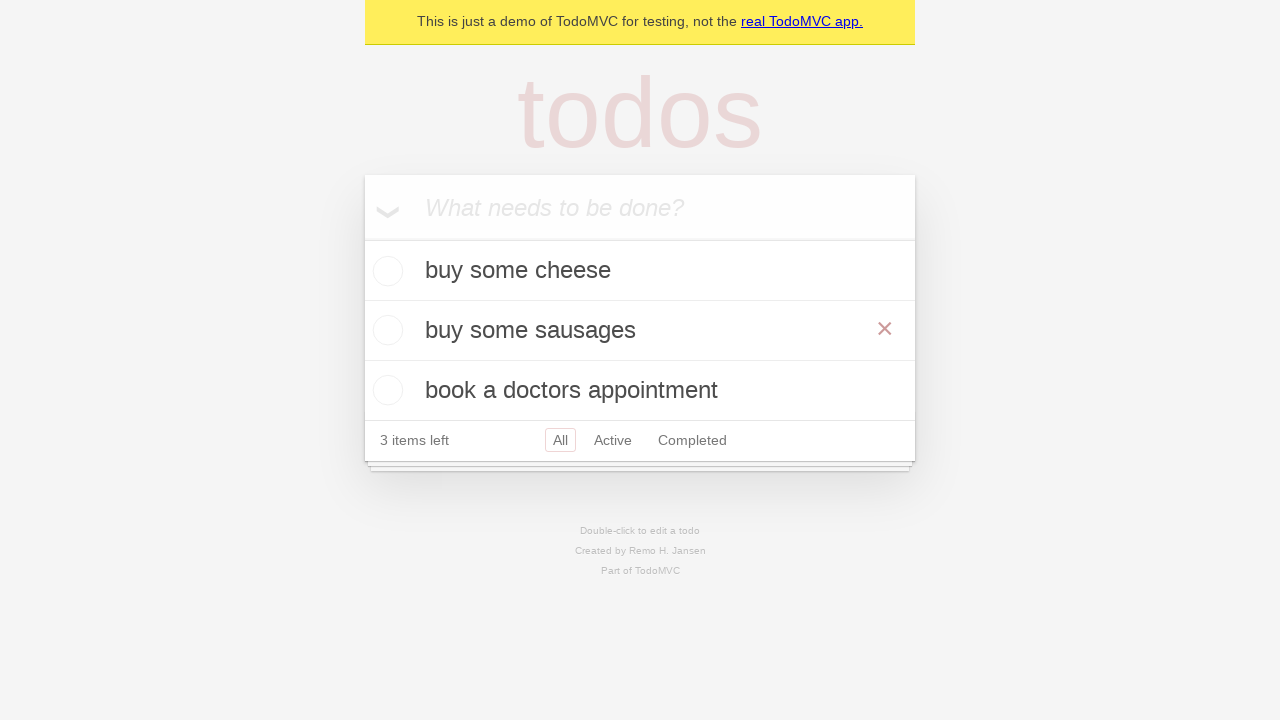